Clicks the second checkbox and verifies it becomes unchecked

Starting URL: https://the-internet.herokuapp.com/checkboxes

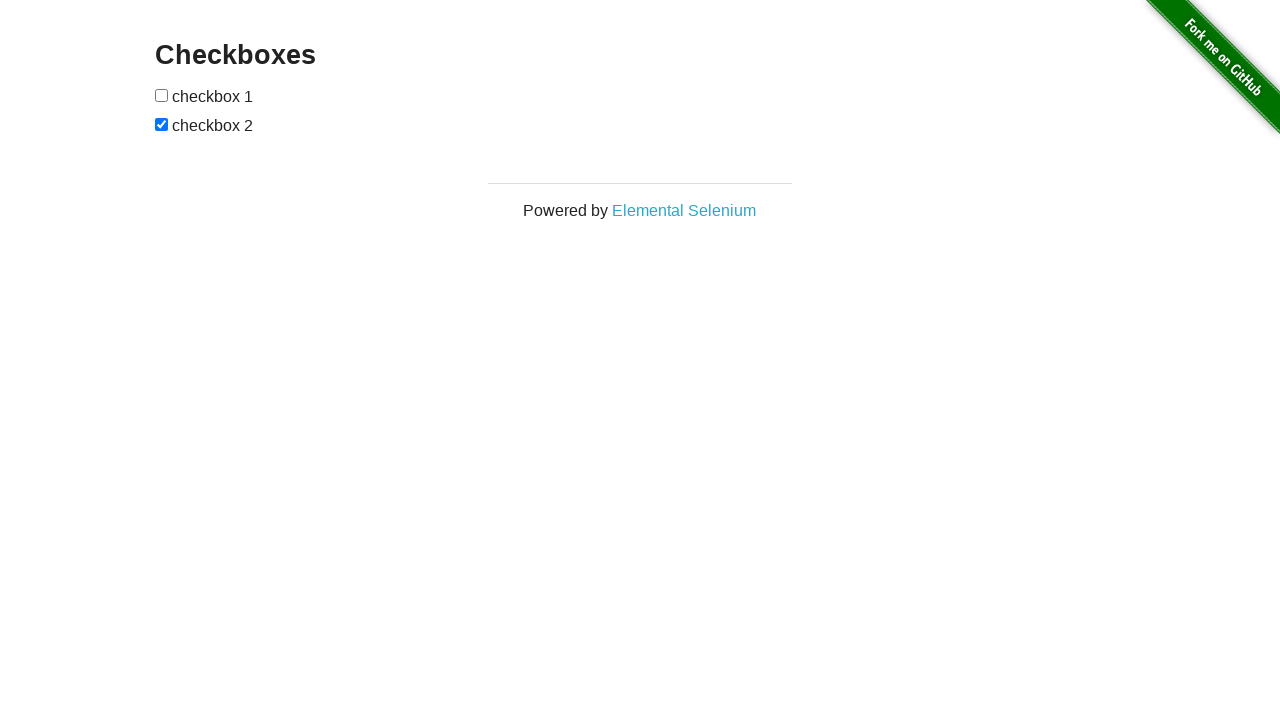

Waited for checkboxes to be present on the page
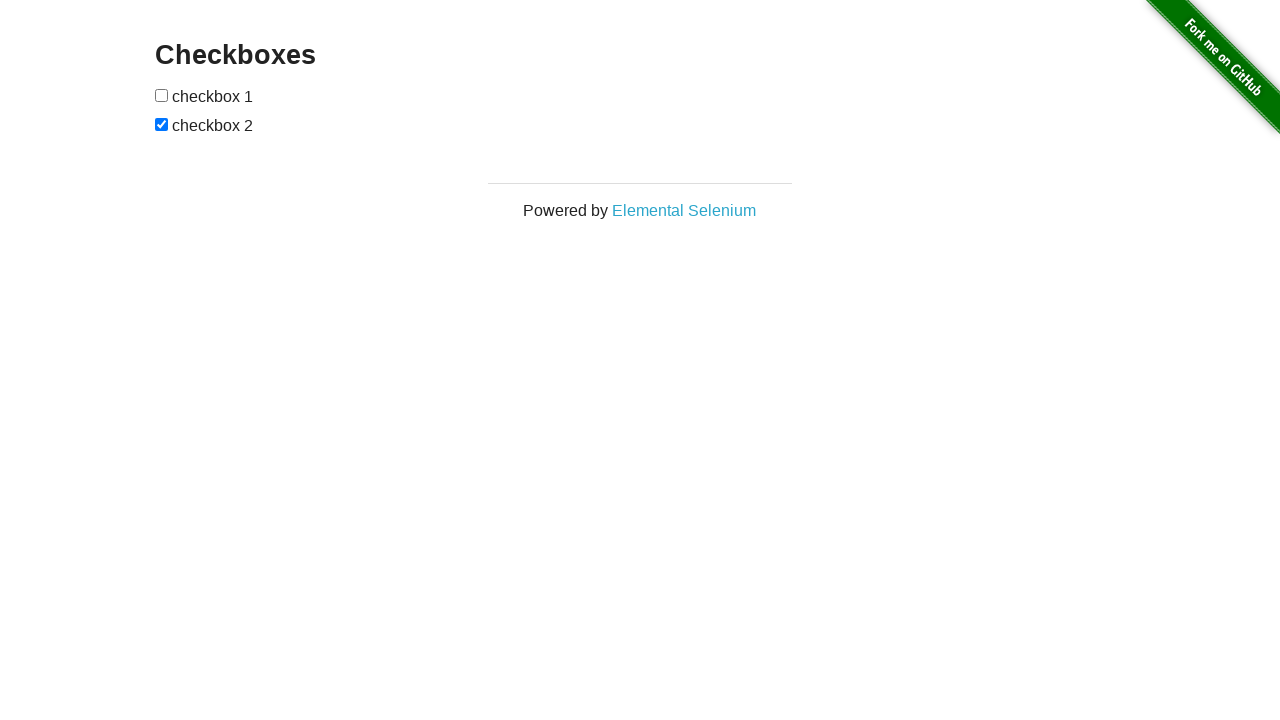

Clicked the second checkbox at (162, 124) on [type=checkbox] >> nth=1
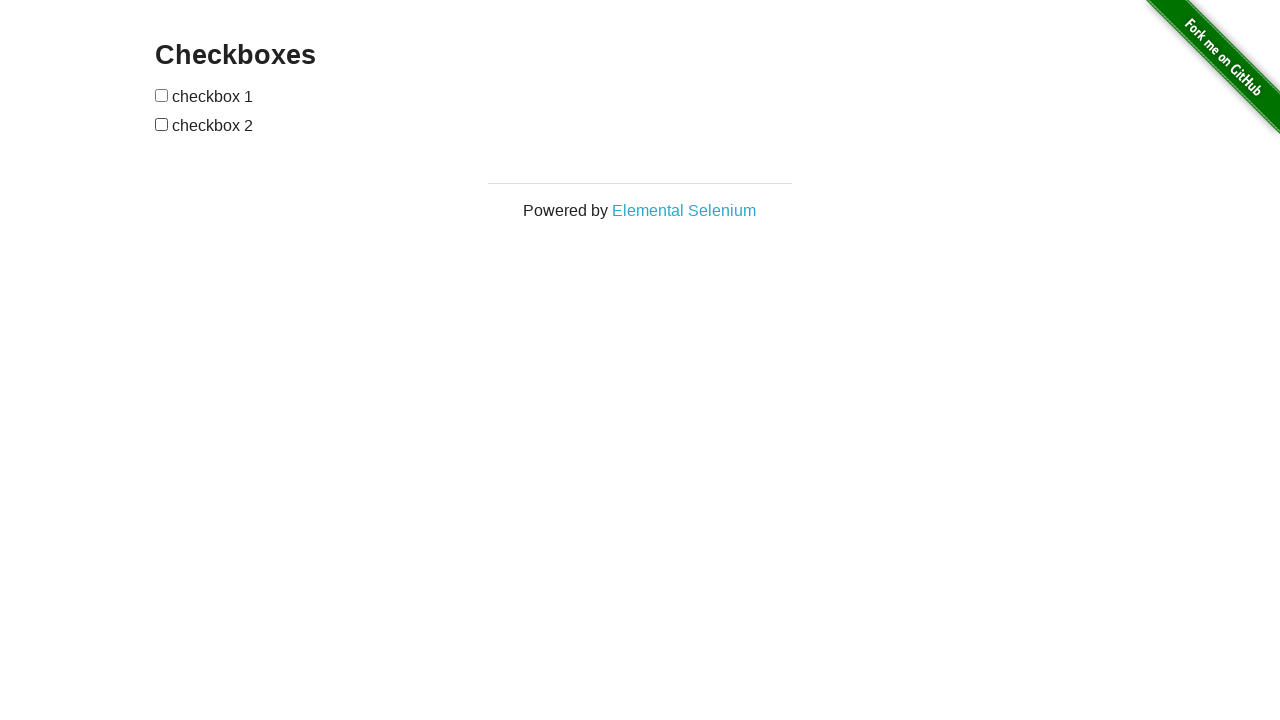

Verified that the second checkbox is now unchecked
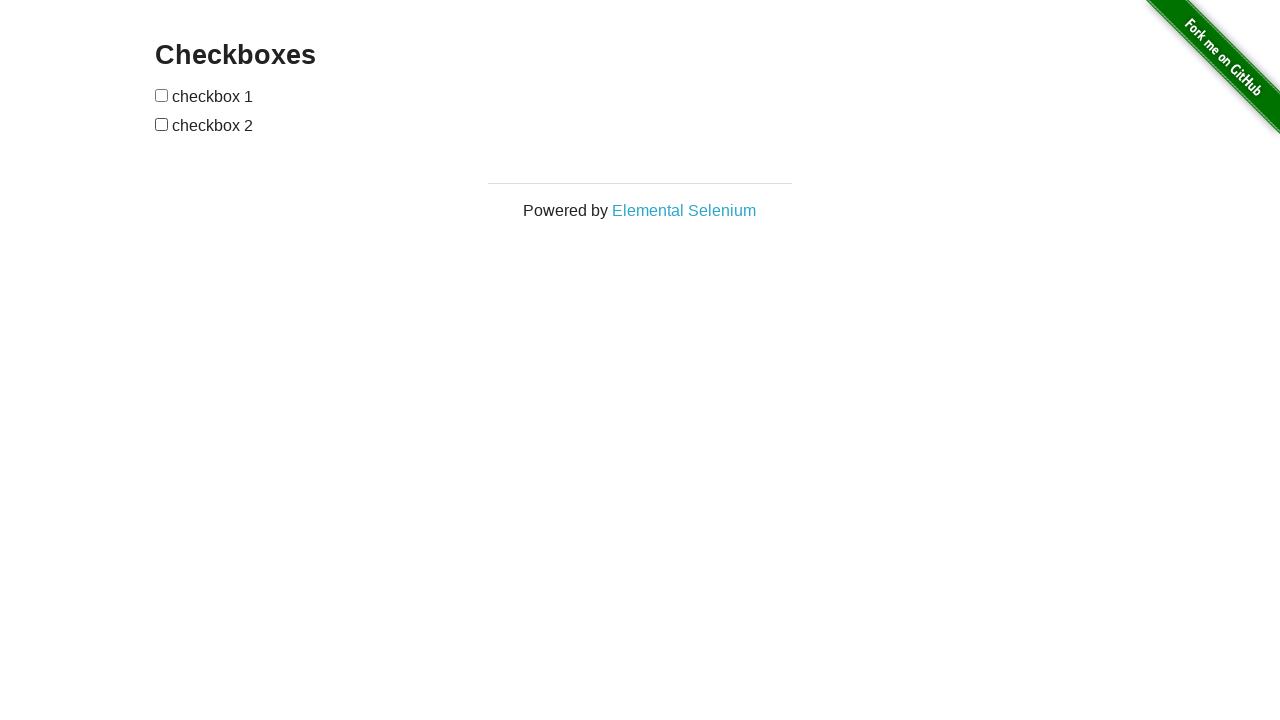

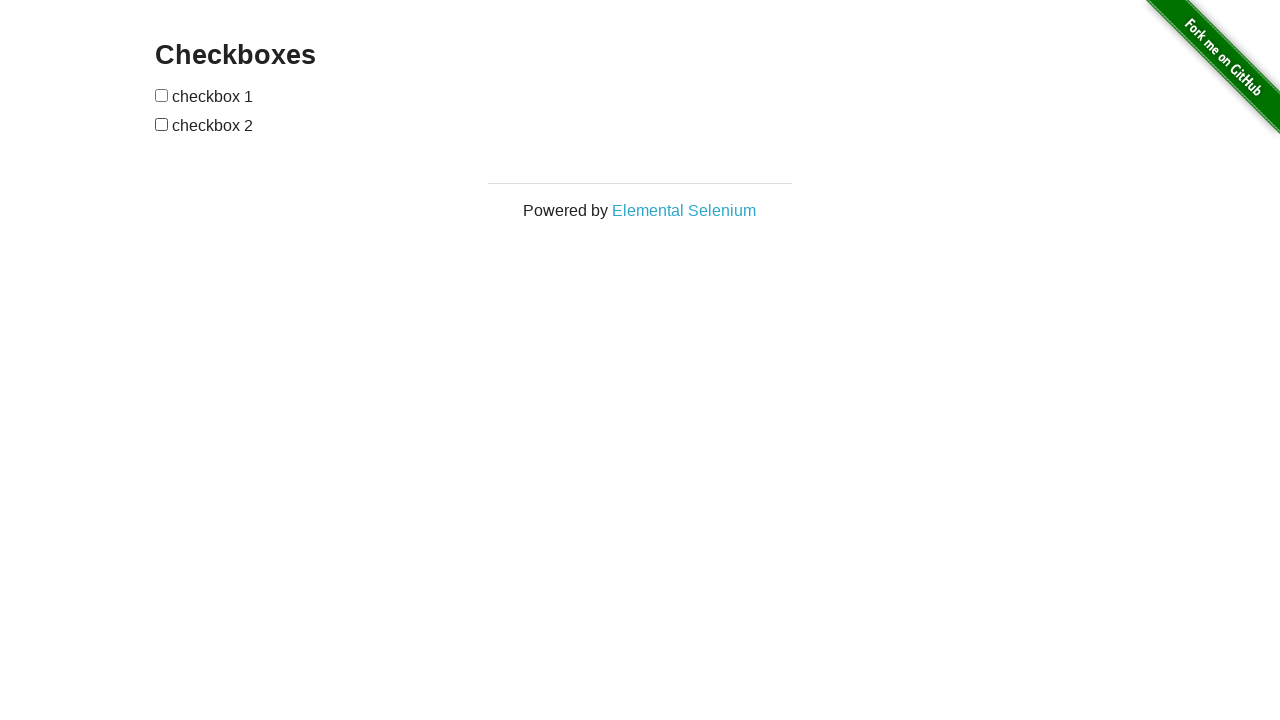